Tests the SpiceJet flight booking website by clicking on the origin/destination input field and entering an airport code (BLR for Bangalore) using mouse actions and keyboard input.

Starting URL: https://www.spicejet.com/

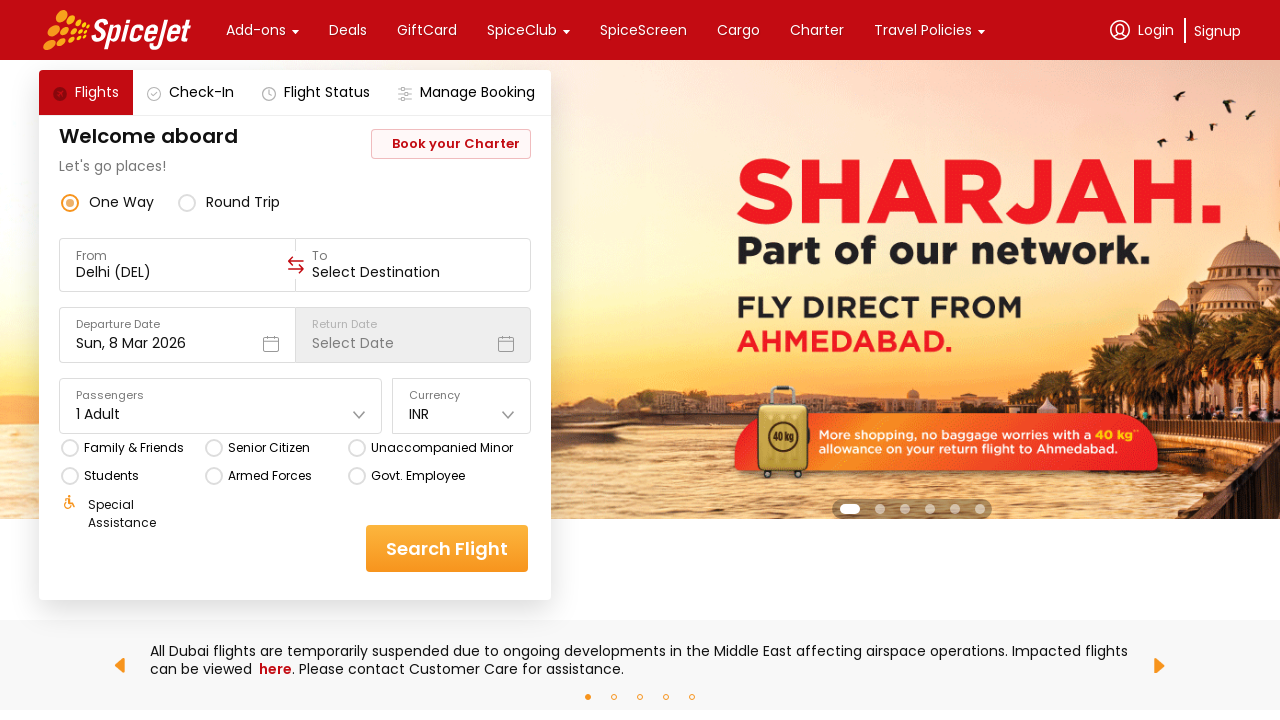

Set viewport size to 1920x1080
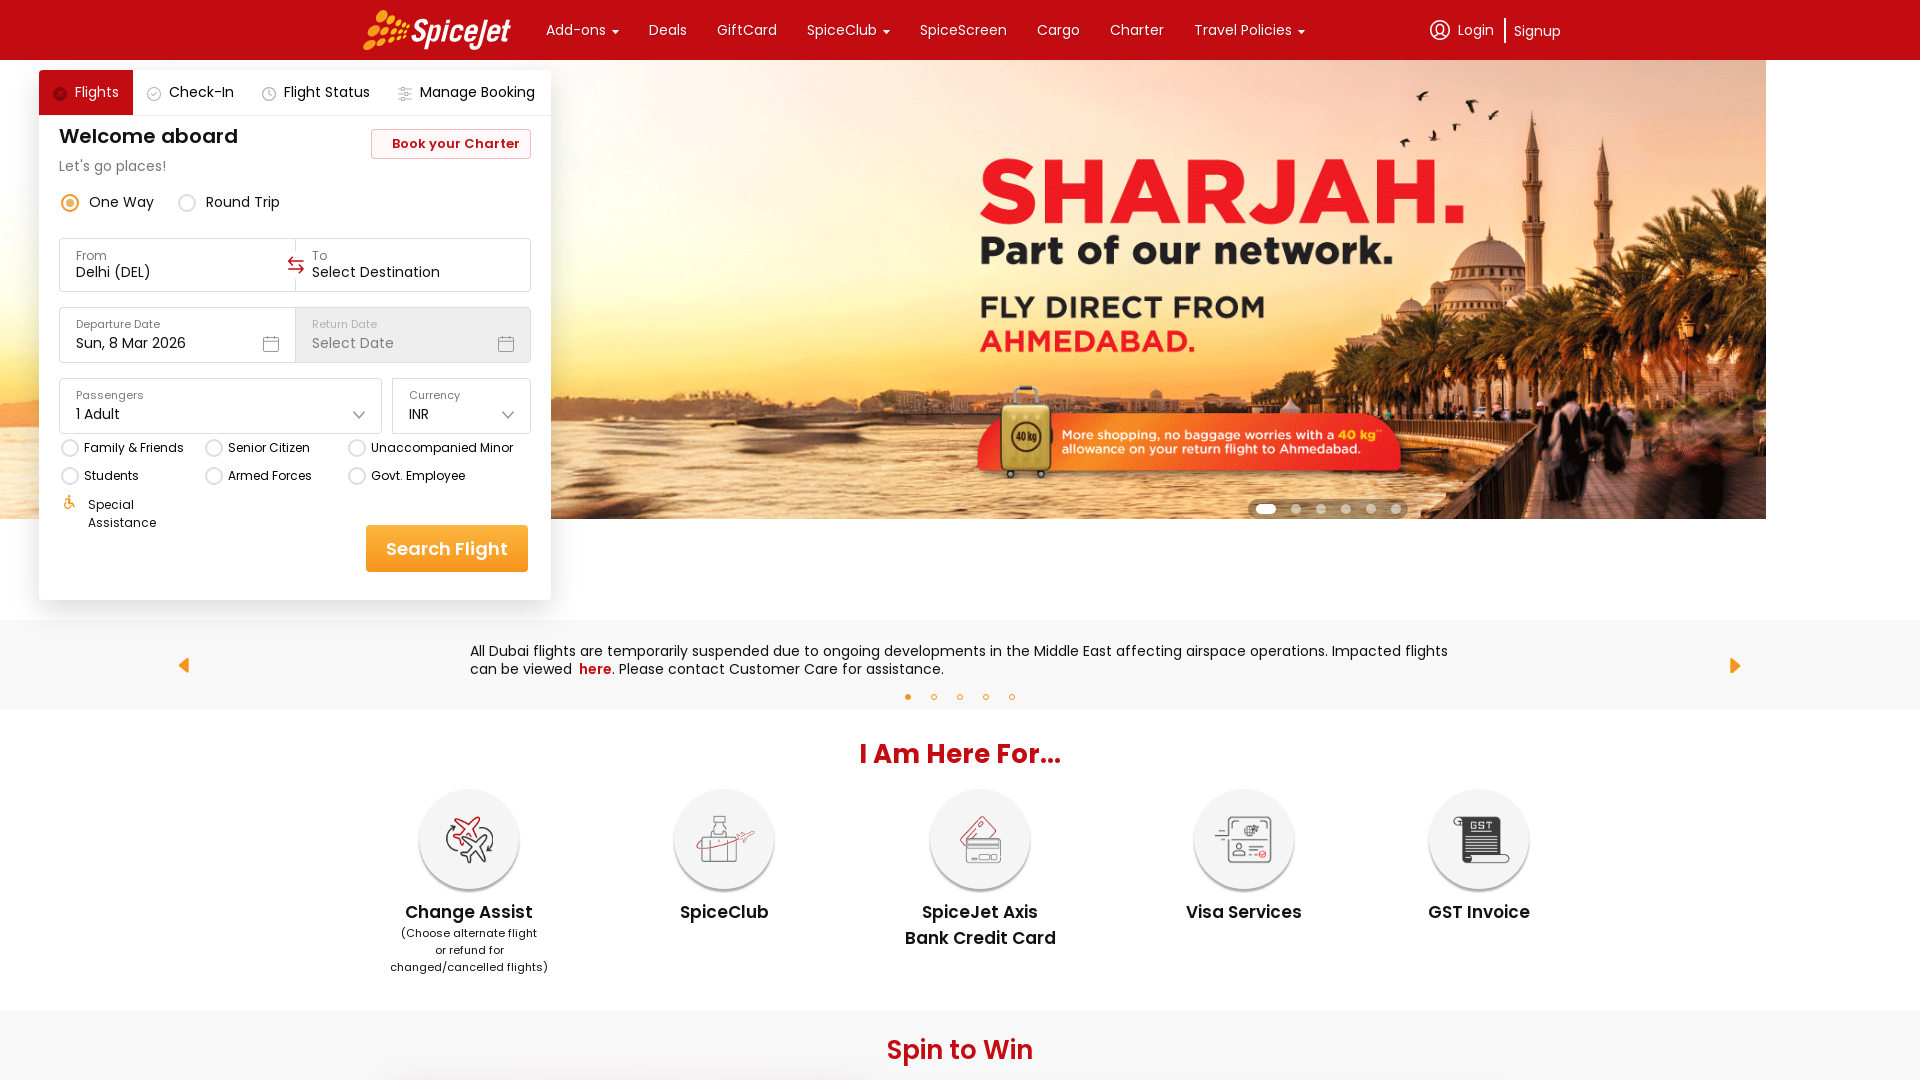

Clicked on the origin/destination input field at (498, 272) on xpath=//div[@data-testid='to-testID-origin']//input
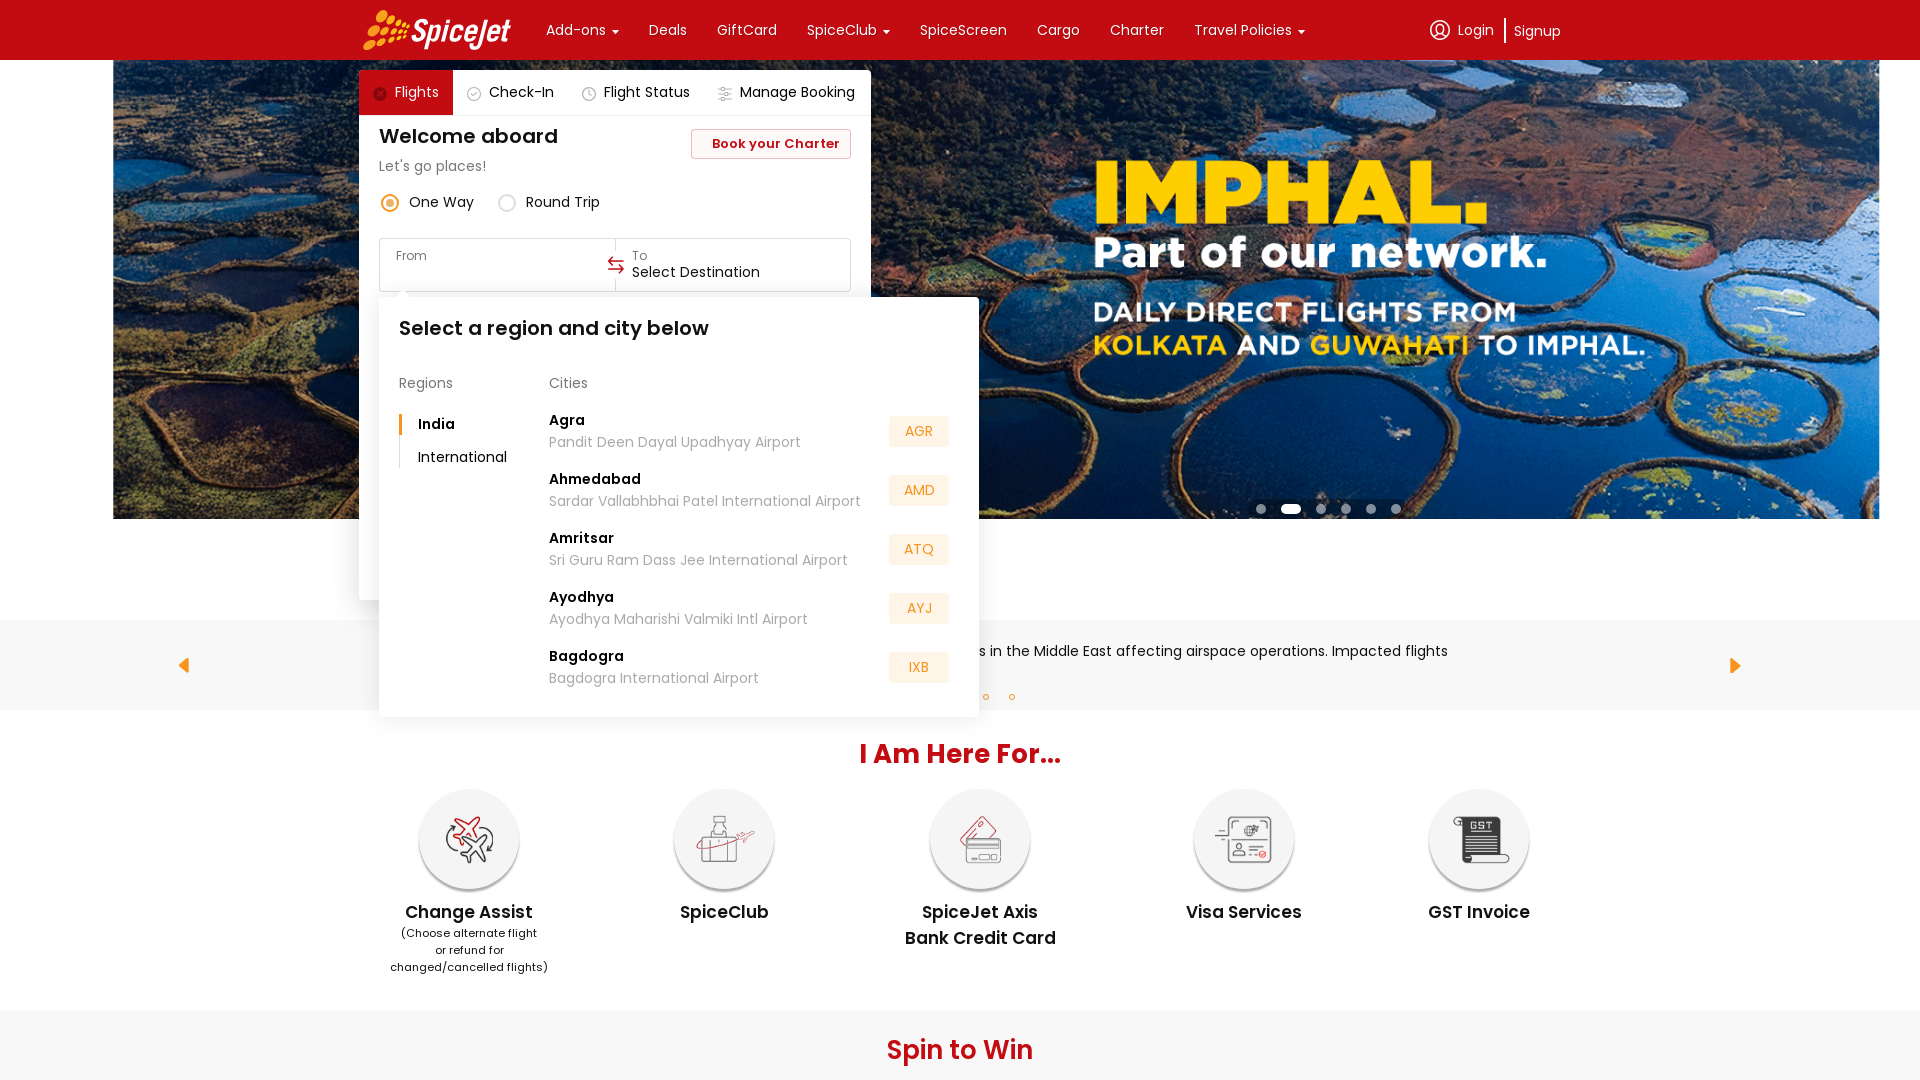

Clicked on the origin/destination input field again at (498, 272) on xpath=//div[@data-testid='to-testID-origin']//input
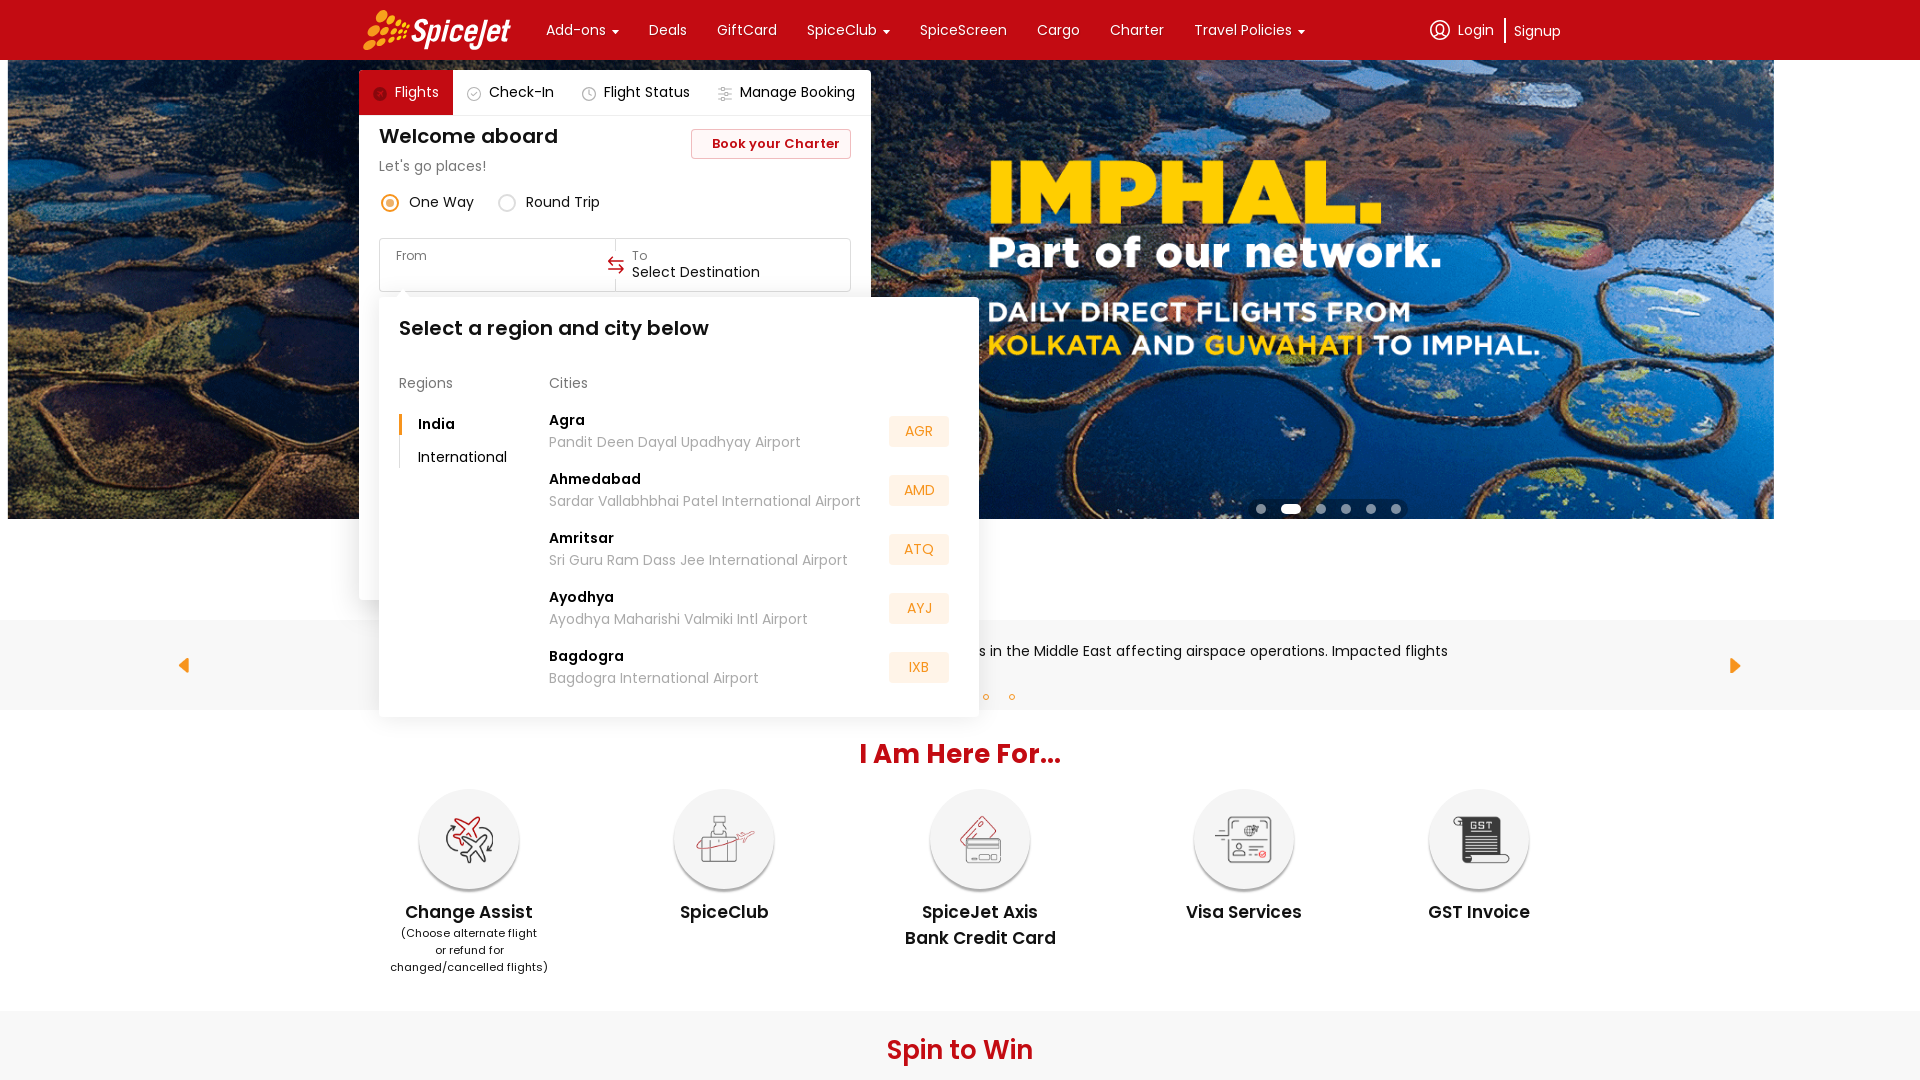

Entered airport code 'BLR' (Bangalore) in the origin field on xpath=//div[@data-testid='to-testID-origin']//input
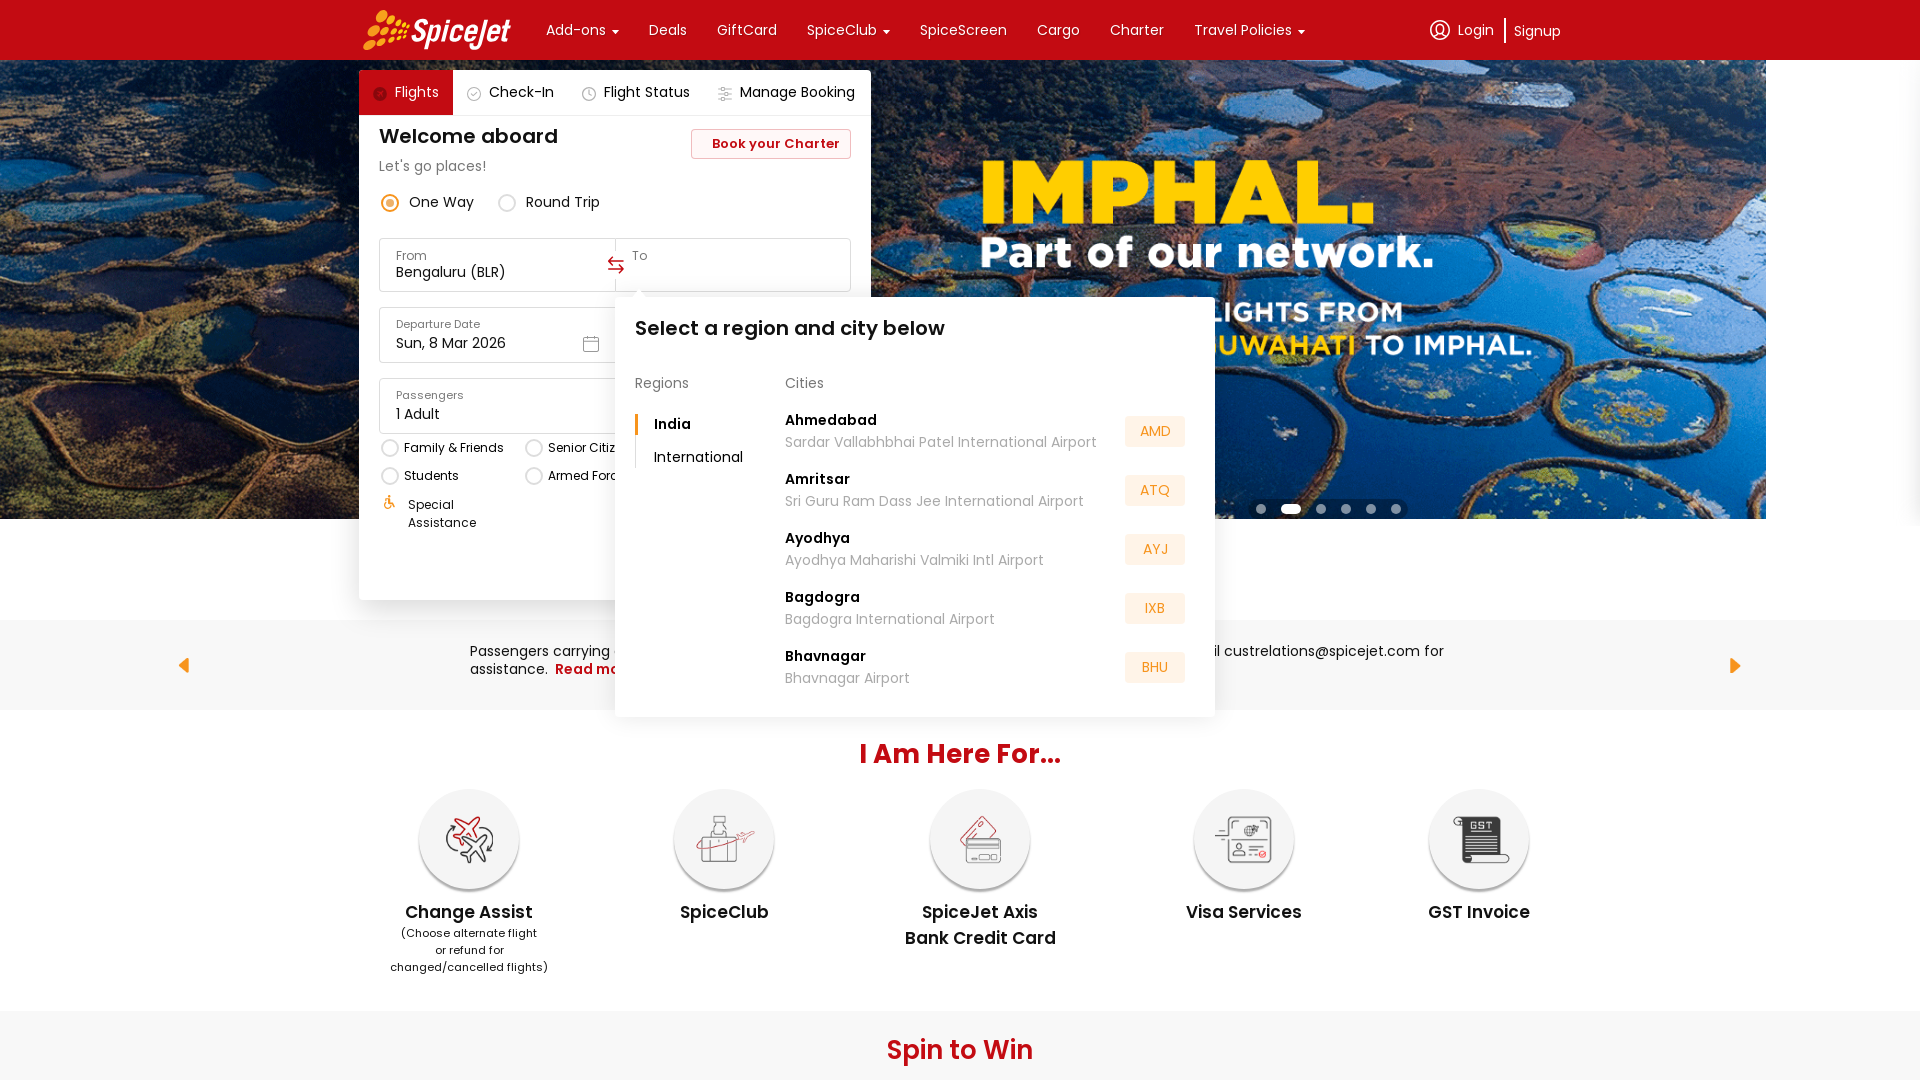

Waited 2000ms for dropdown suggestions to appear
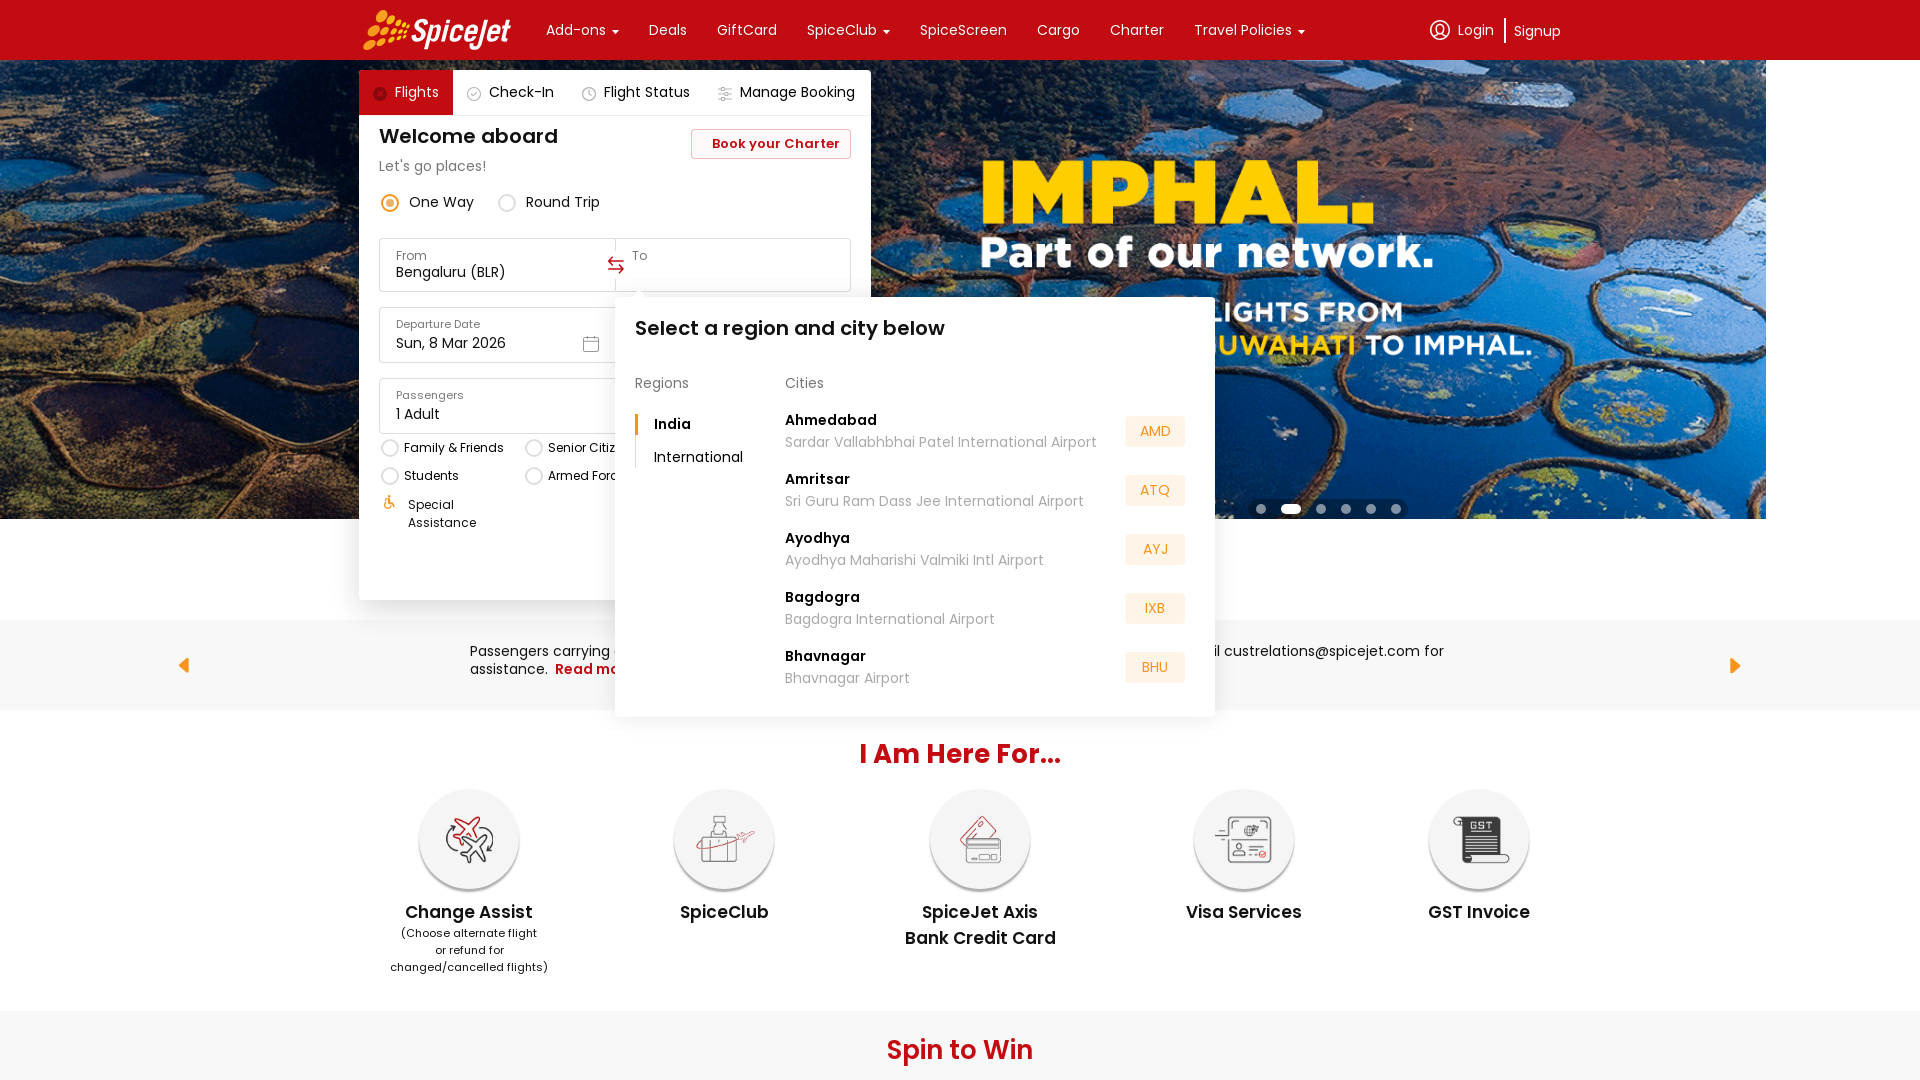

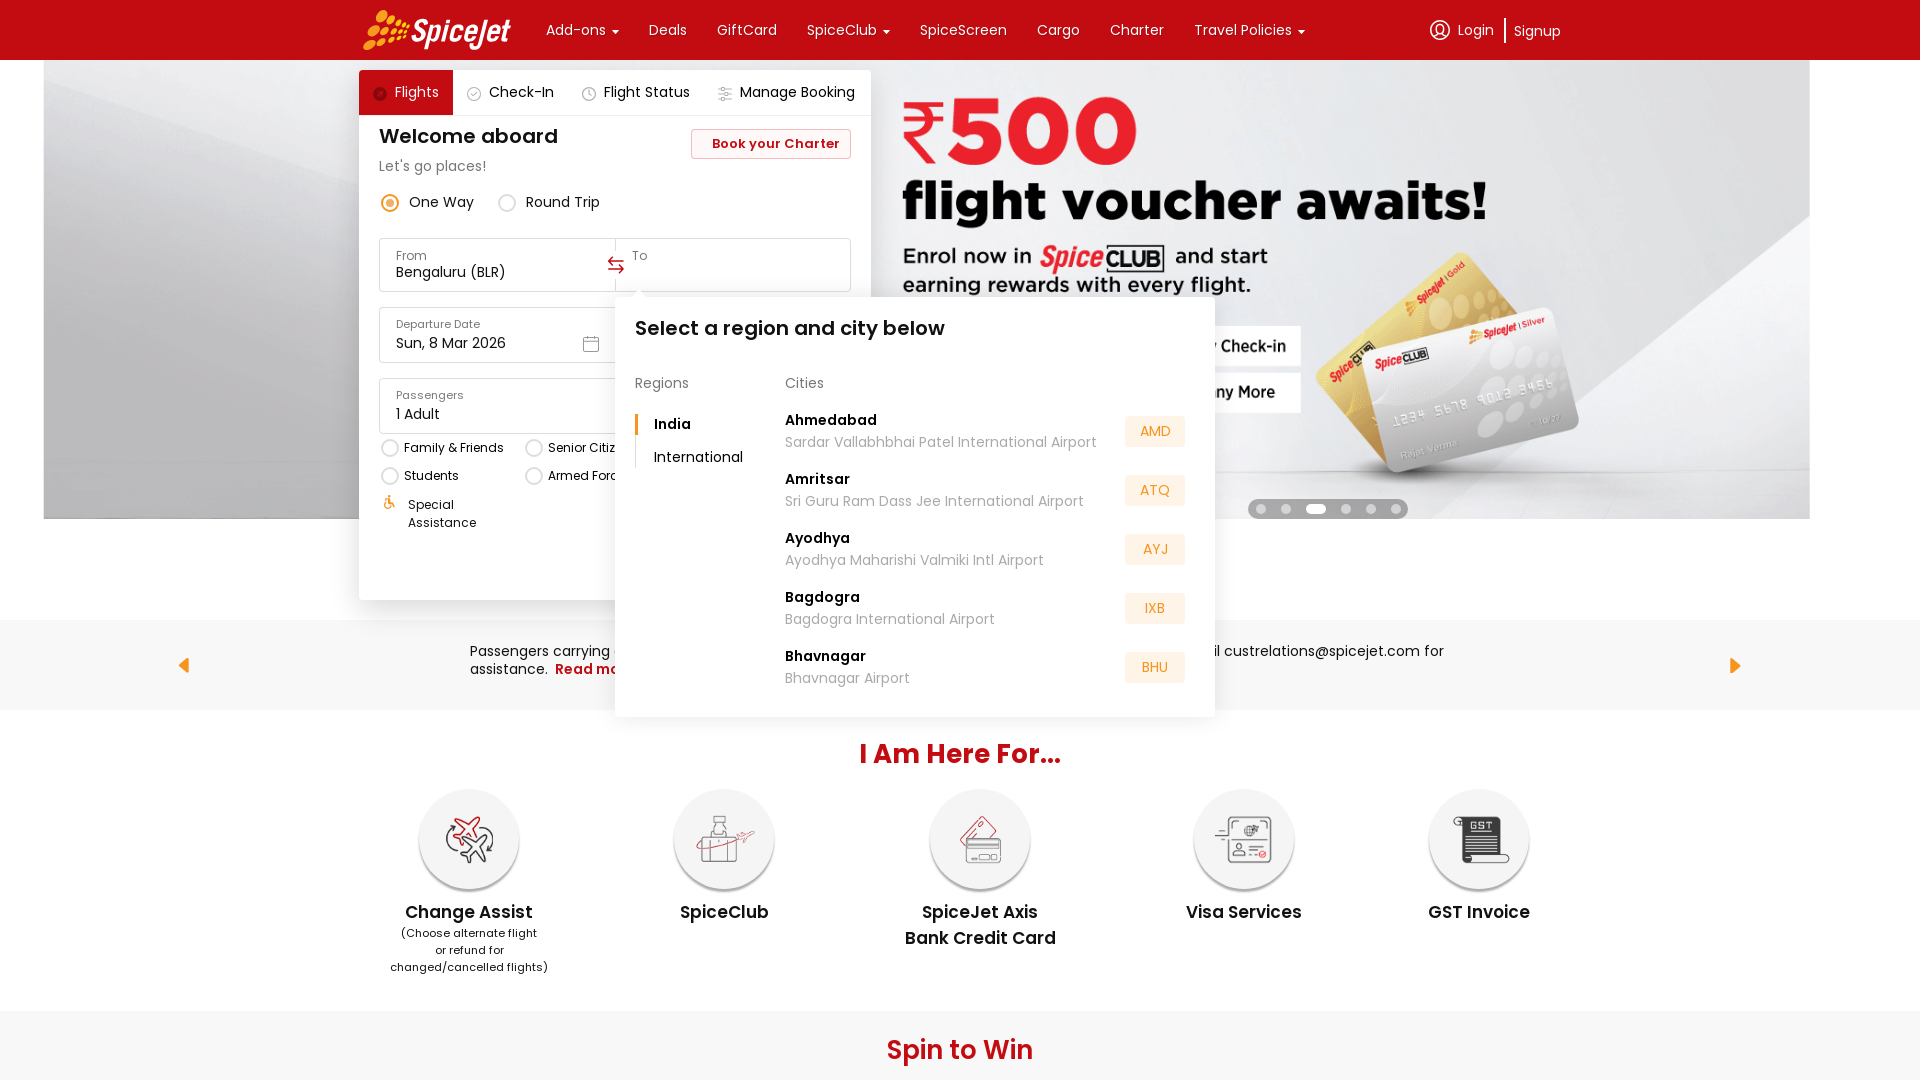